Tests sorting the Due column in descending order by clicking the column header twice and verifying the values are sorted in reverse order.

Starting URL: http://the-internet.herokuapp.com/tables

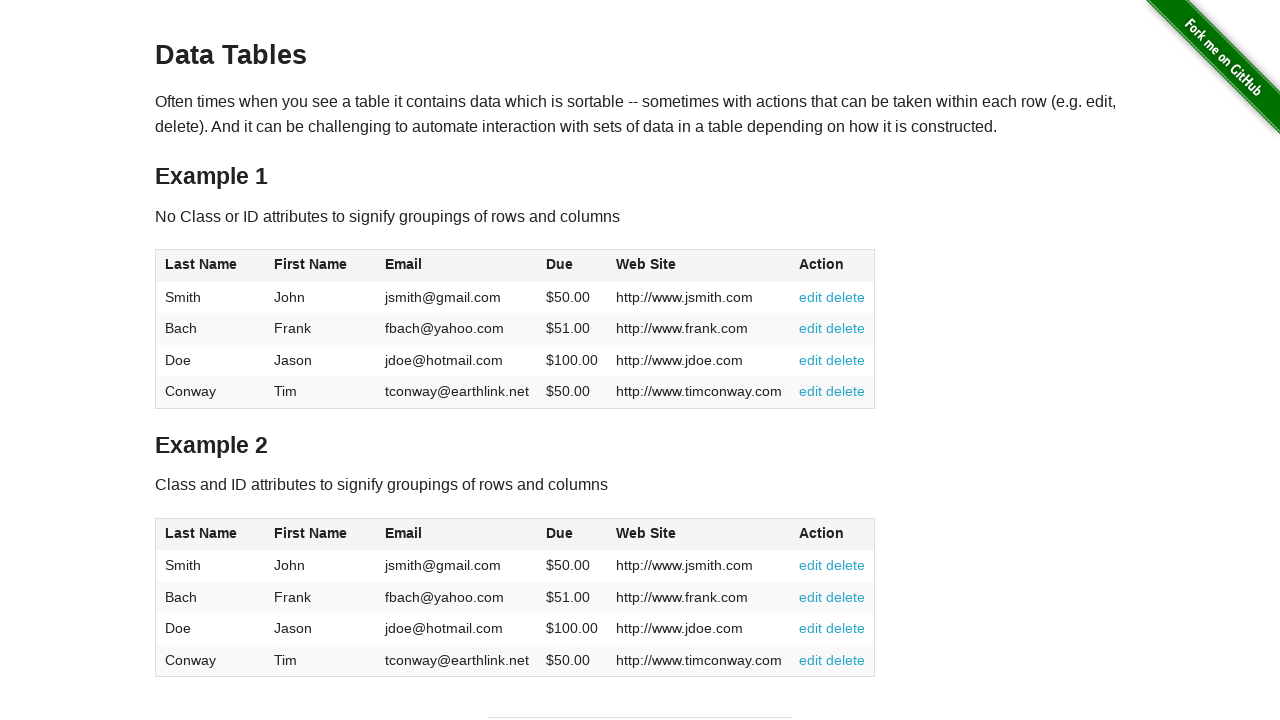

Clicked Due column header first time at (572, 266) on #table1 thead tr th:nth-child(4)
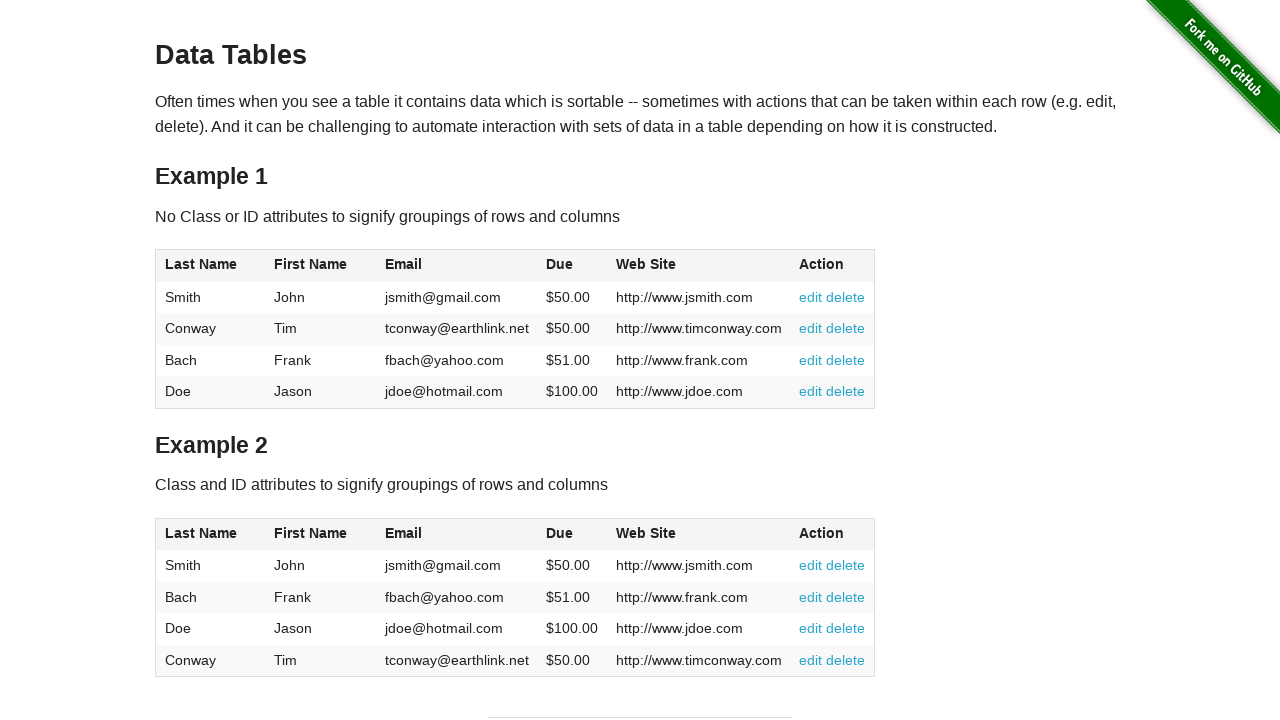

Clicked Due column header second time for descending order at (572, 266) on #table1 thead tr th:nth-child(4)
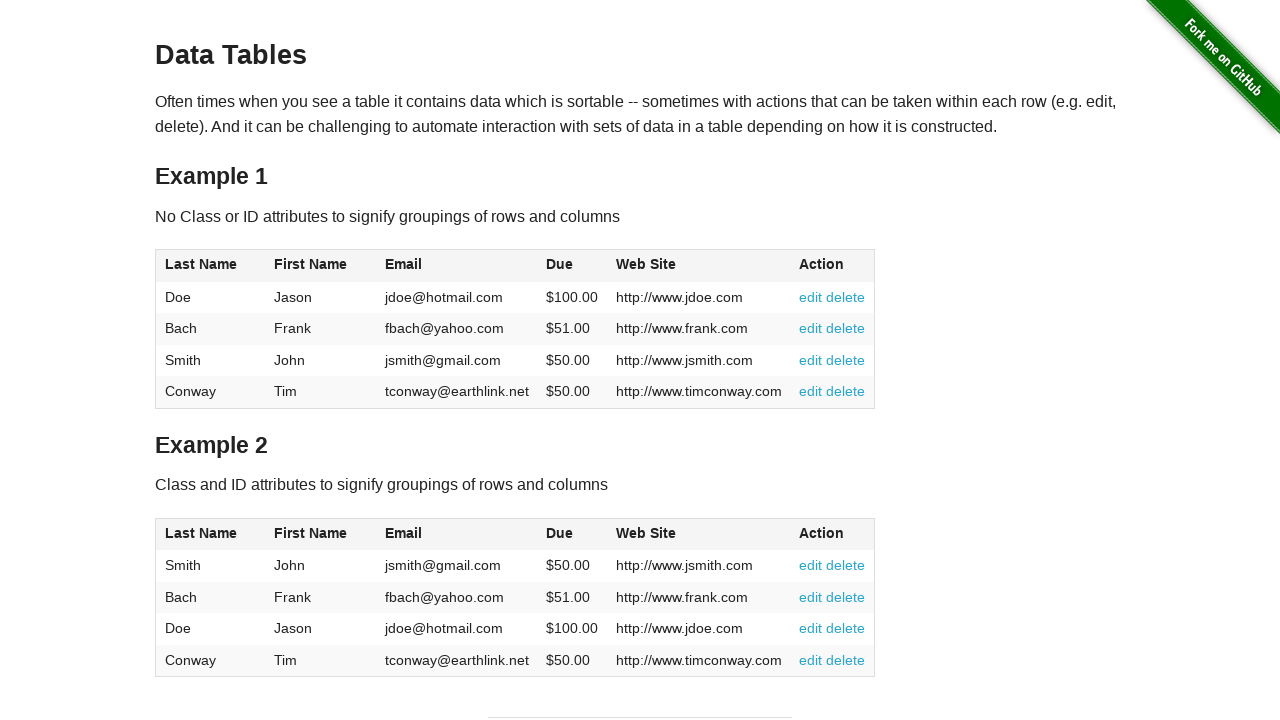

Waited for Due column data to load
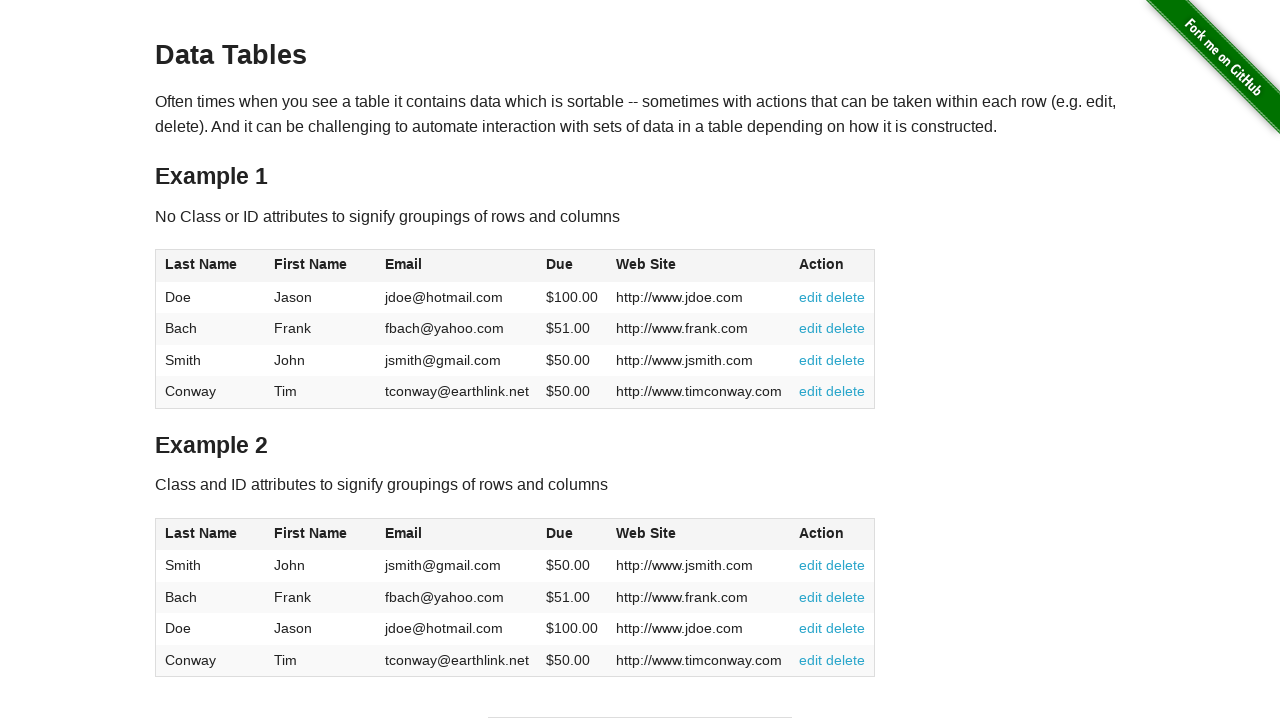

Retrieved all Due column elements
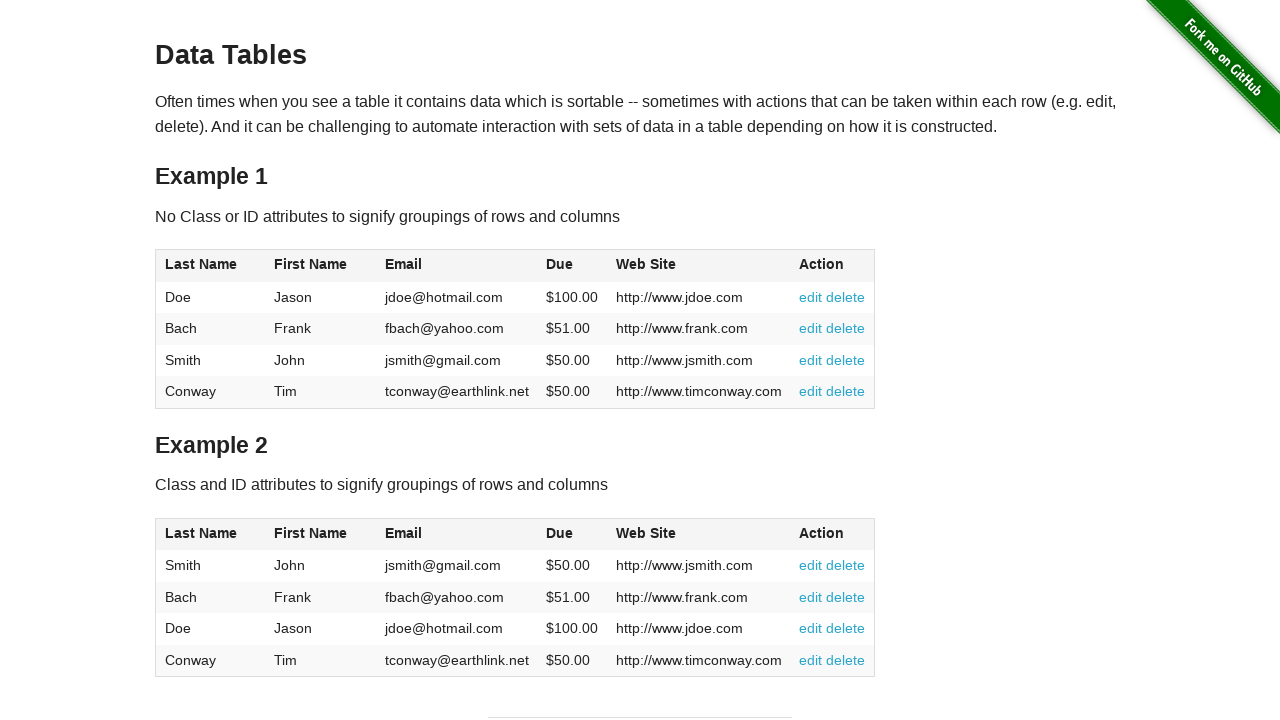

Extracted and converted Due values to floats
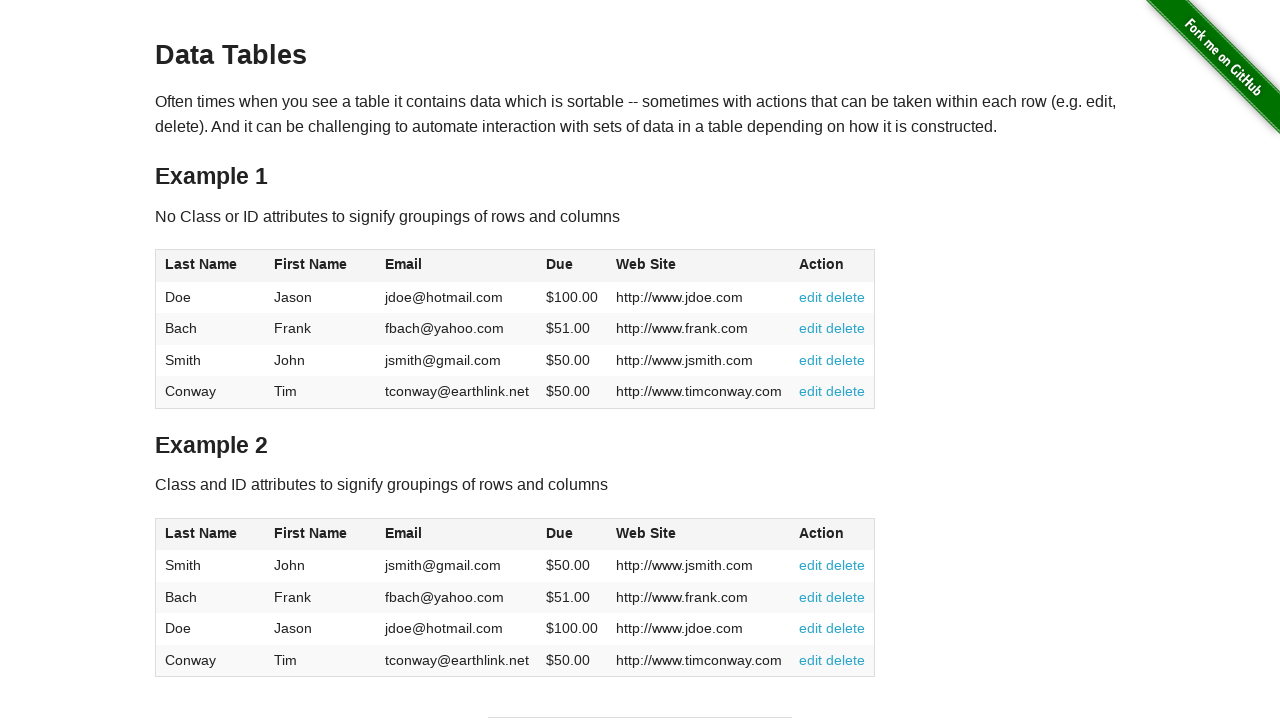

Verified Due column is sorted in descending order
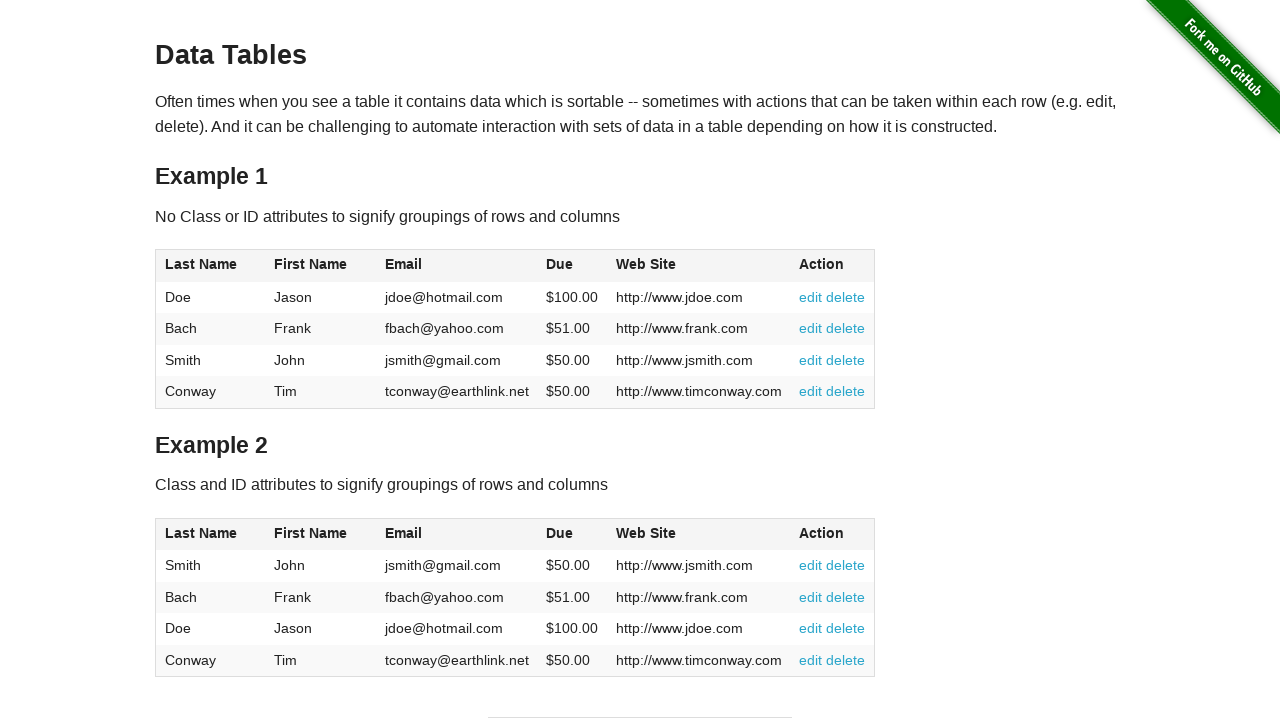

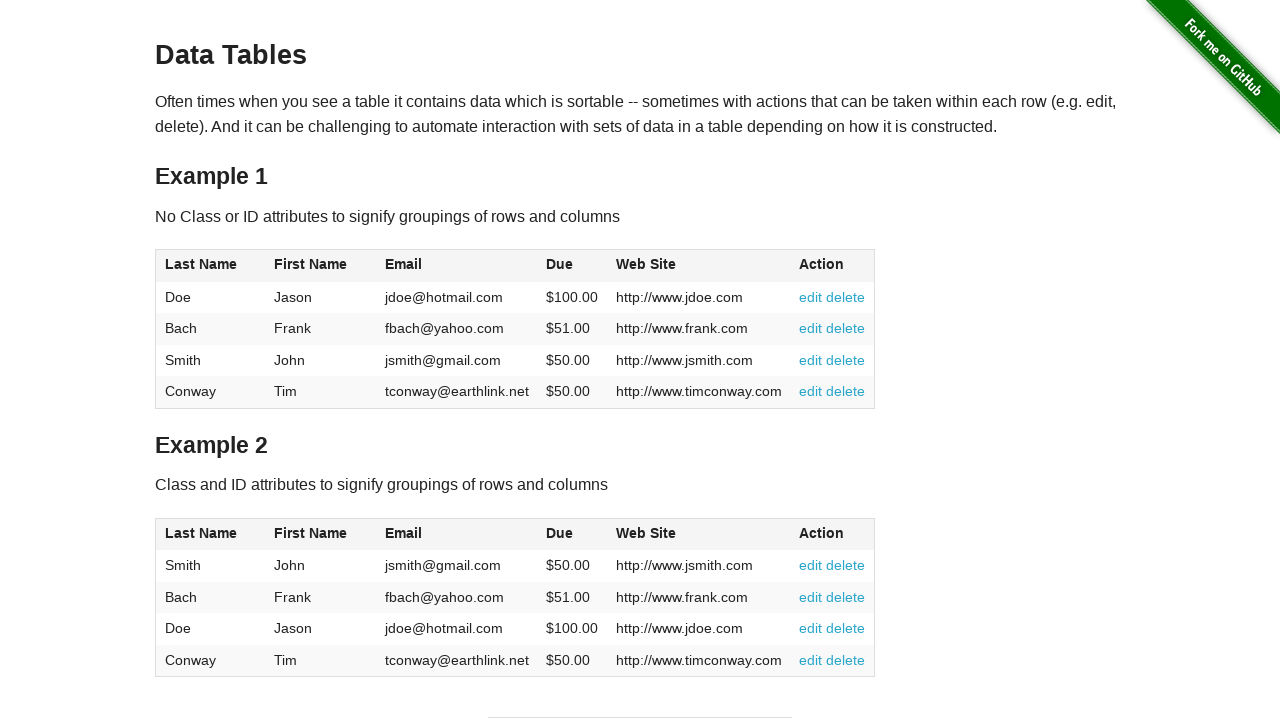